Tests the "Forgot login info" functionality by navigating to the customer lookup page, filling in personal details, and verifying that an error message is displayed when customer information is not found.

Starting URL: https://parabank.parasoft.com/parabank/index.htm

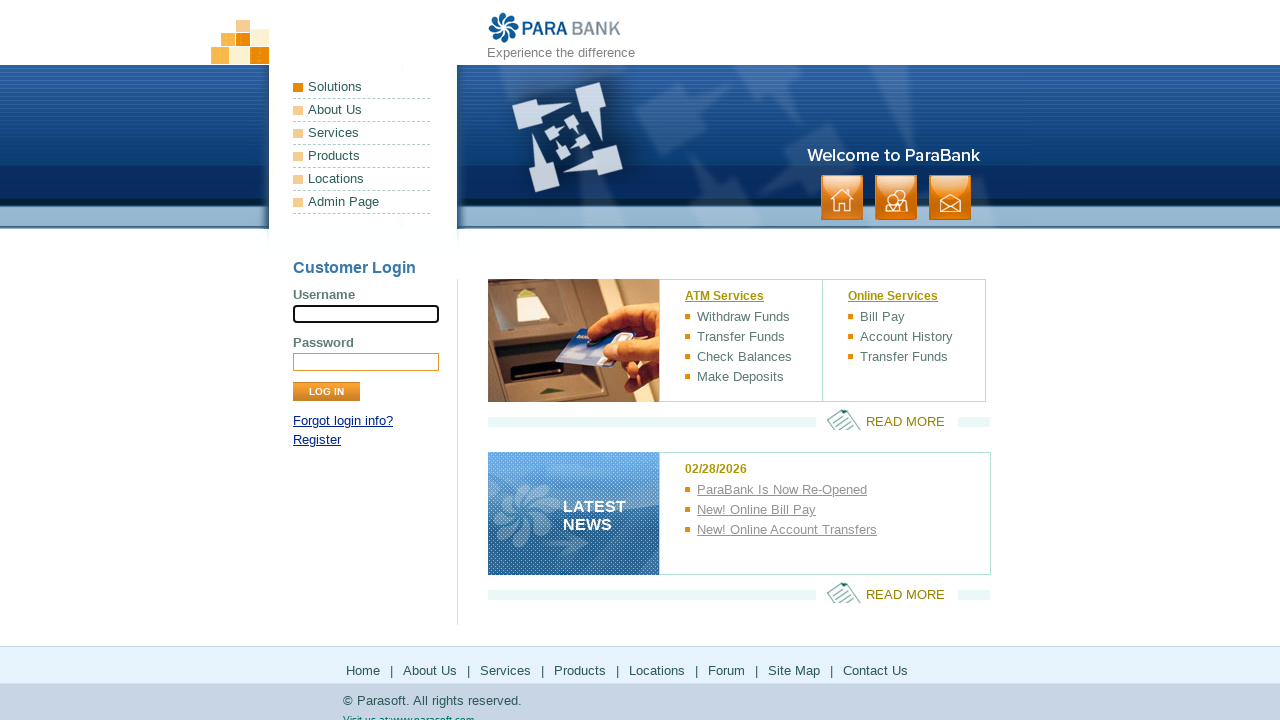

Clicked on 'Forgot login info?' link at (343, 421) on a:has-text('Forgot login info?')
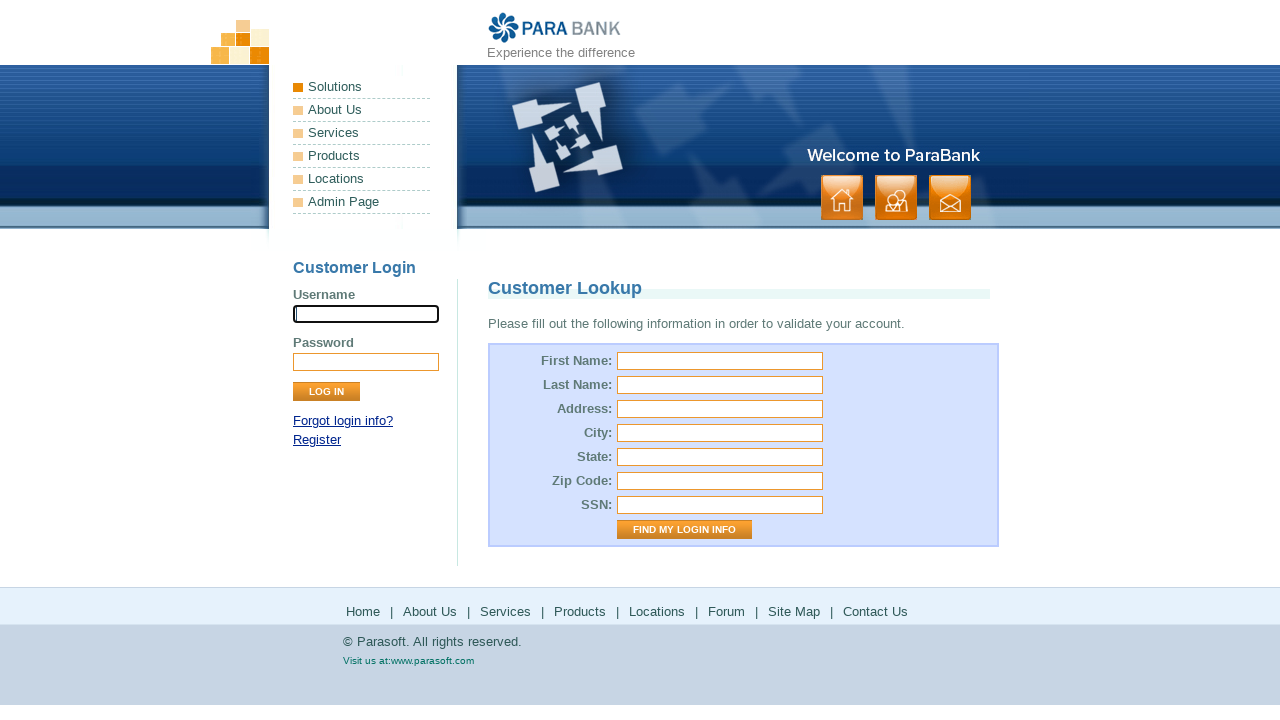

Customer Lookup page loaded
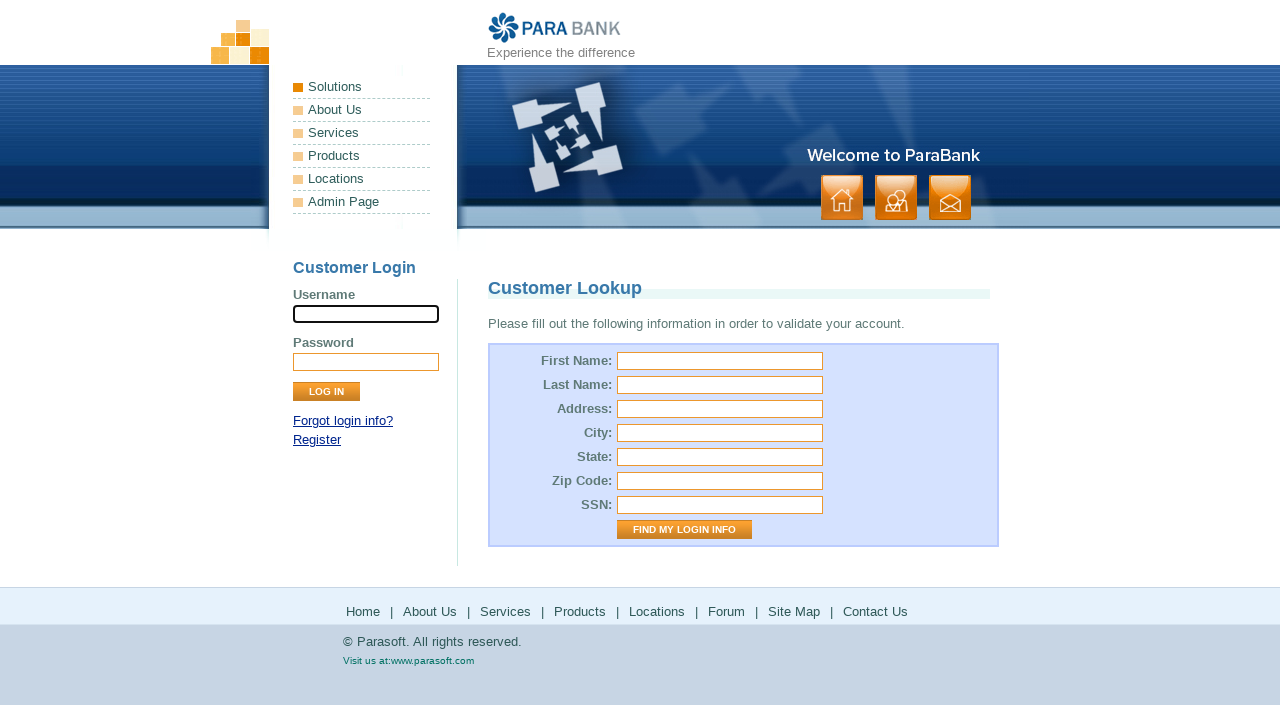

Filled first name field with 'user' on #firstName
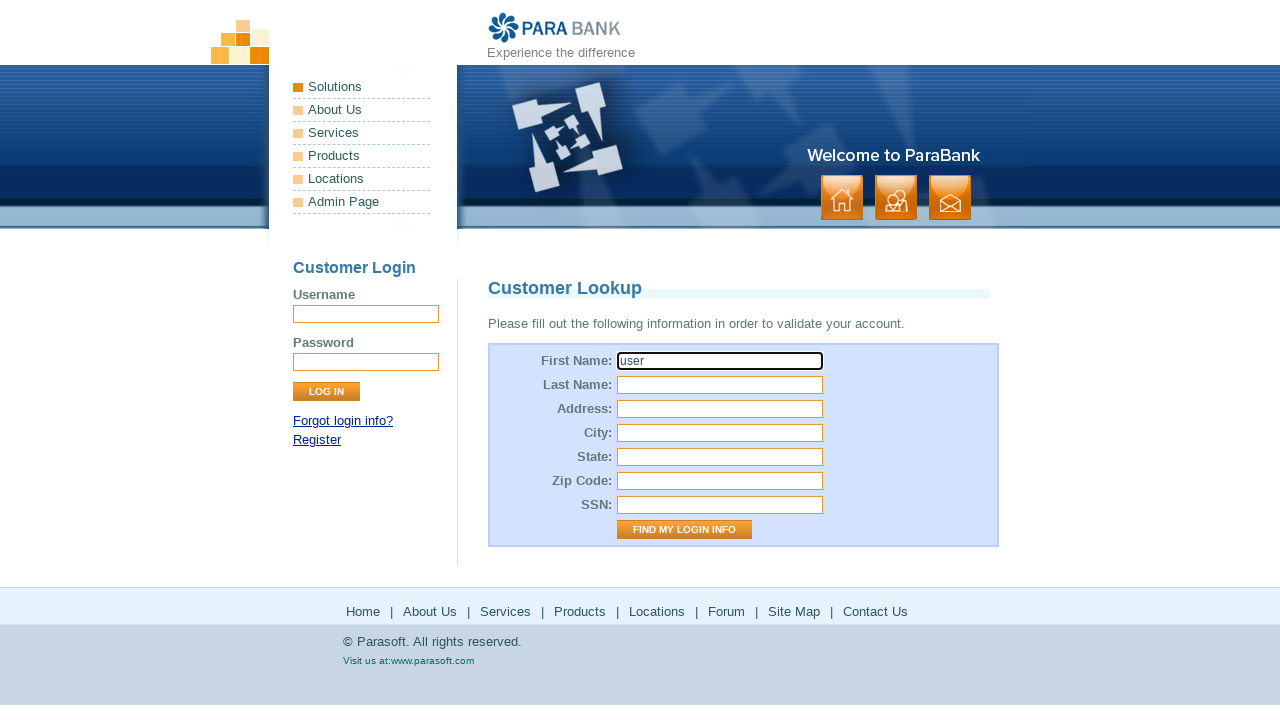

Filled last name field with 'User_user' on #lastName
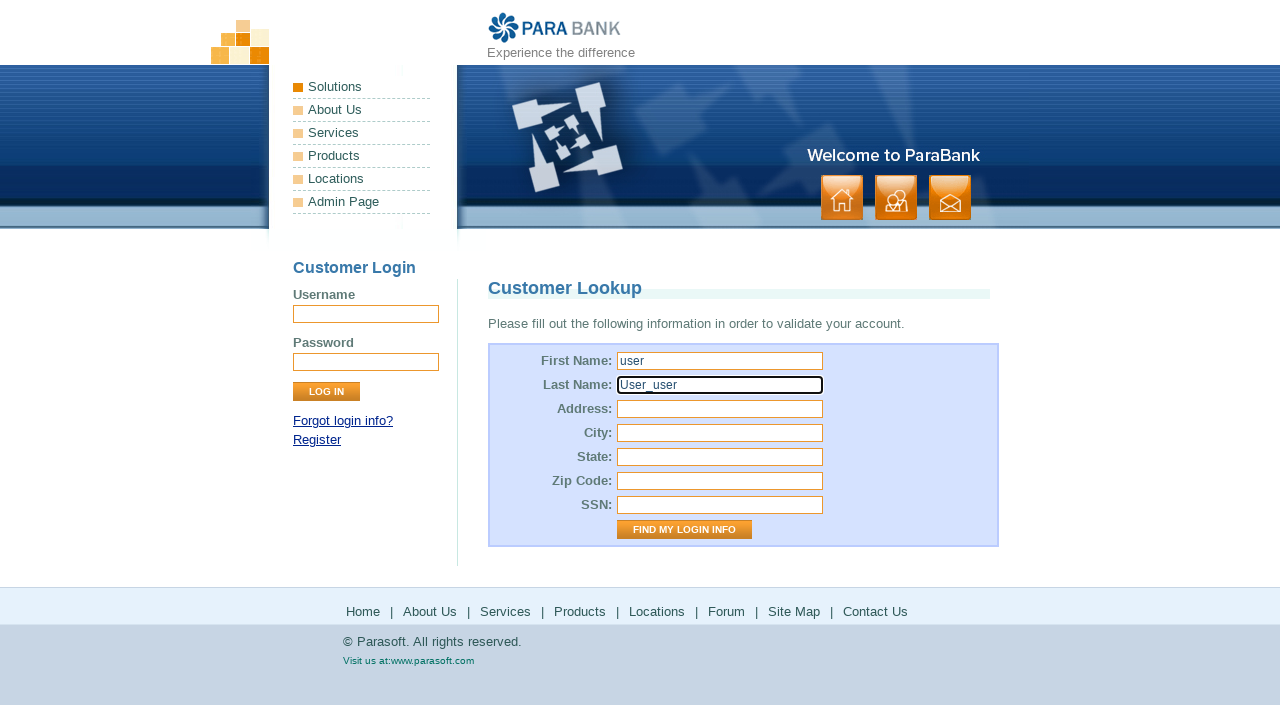

Filled street address field with 'USA' on #address\.street
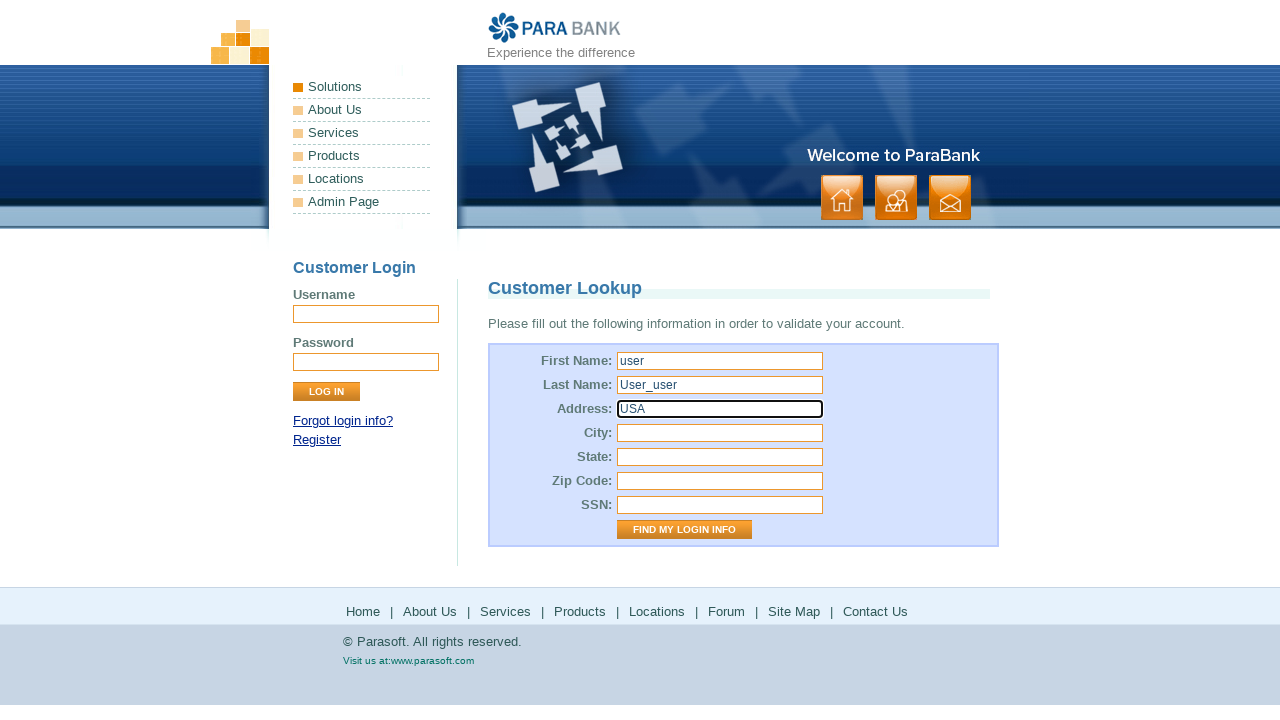

Filled city field with 'LOS ANGELES' on #address\.city
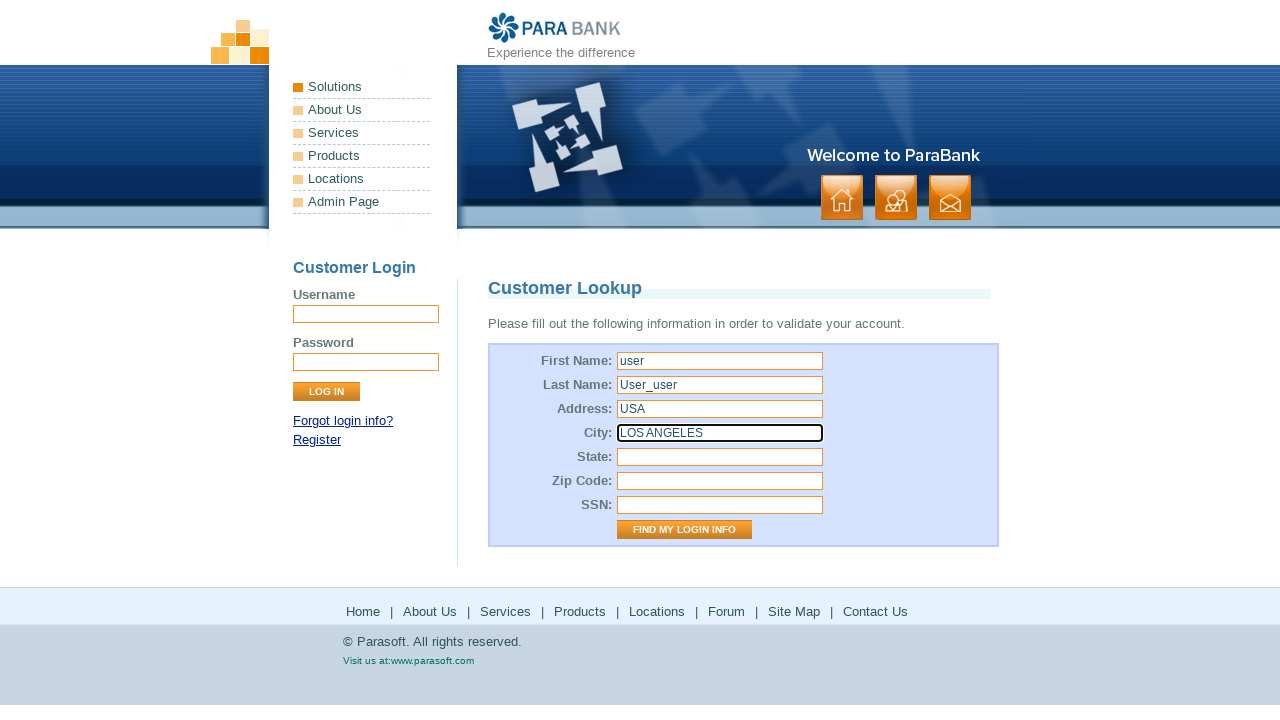

Filled state field with 'California' on #address\.state
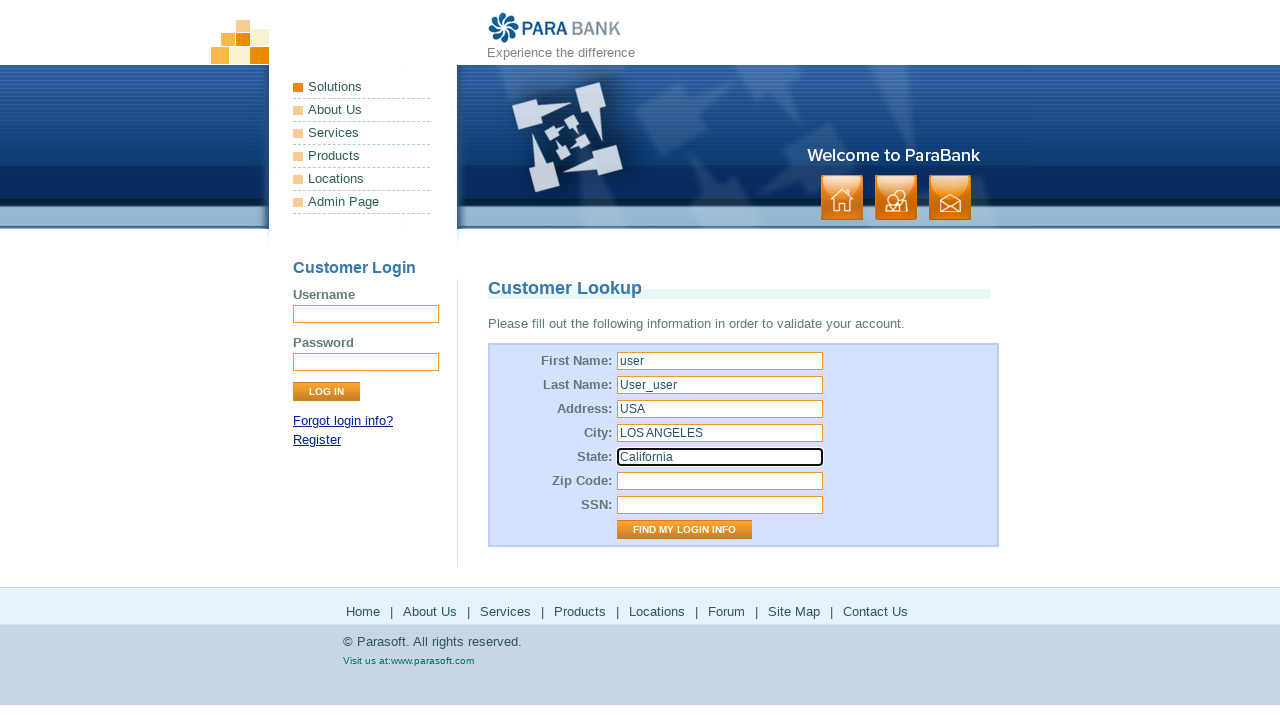

Filled zip code field with '123456' on #address\.zipCode
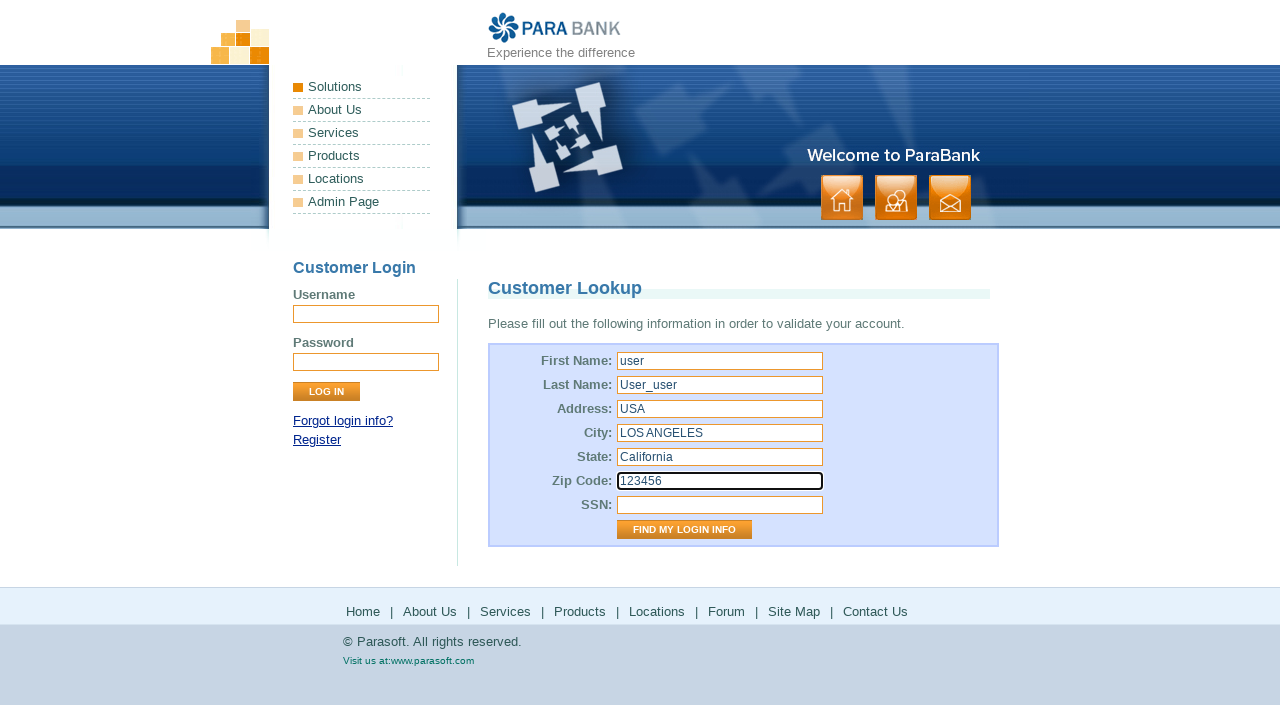

Filled SSN field with '123fff' on #ssn
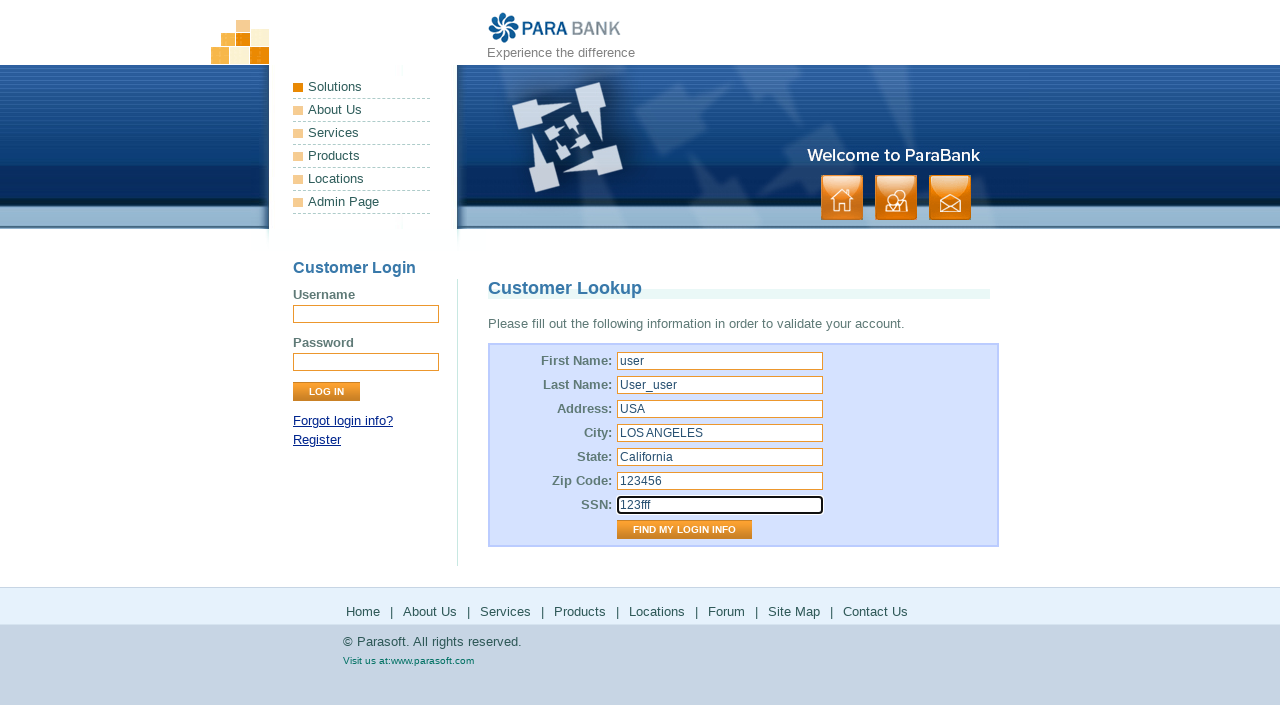

Clicked 'Find My Login Info' button at (684, 530) on input[value='Find My Login Info']
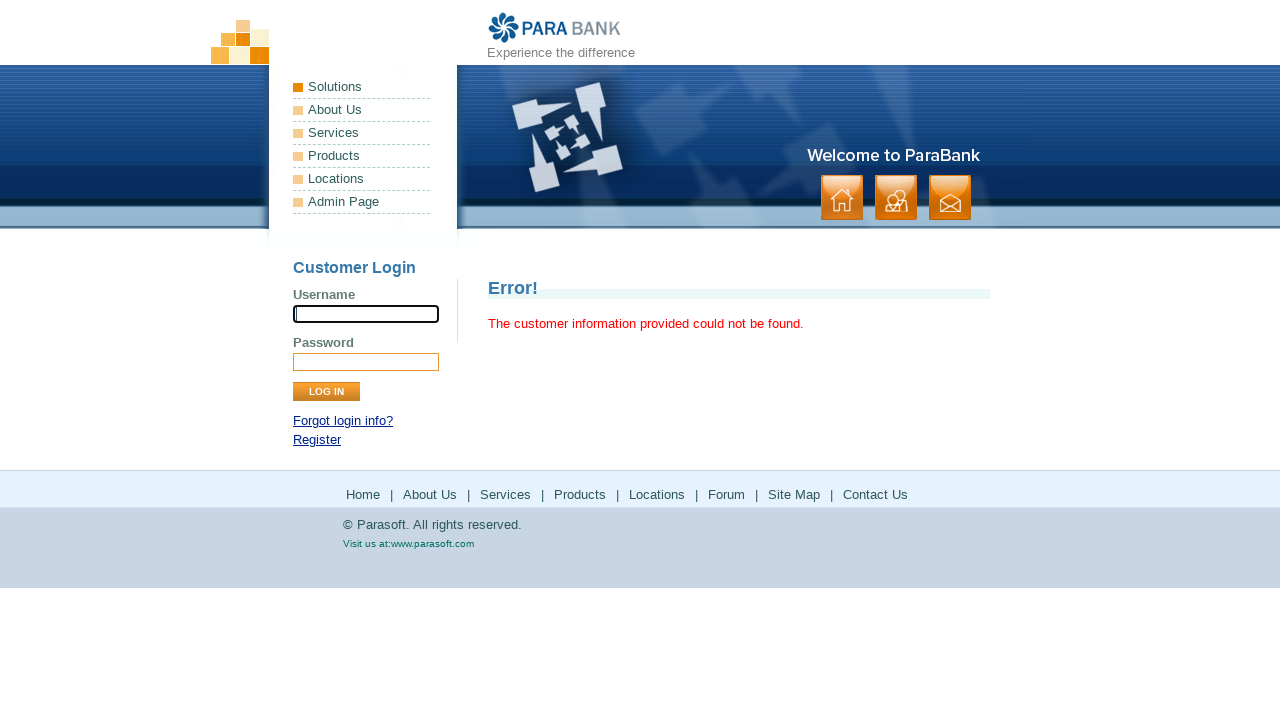

Error message displayed - customer information not found
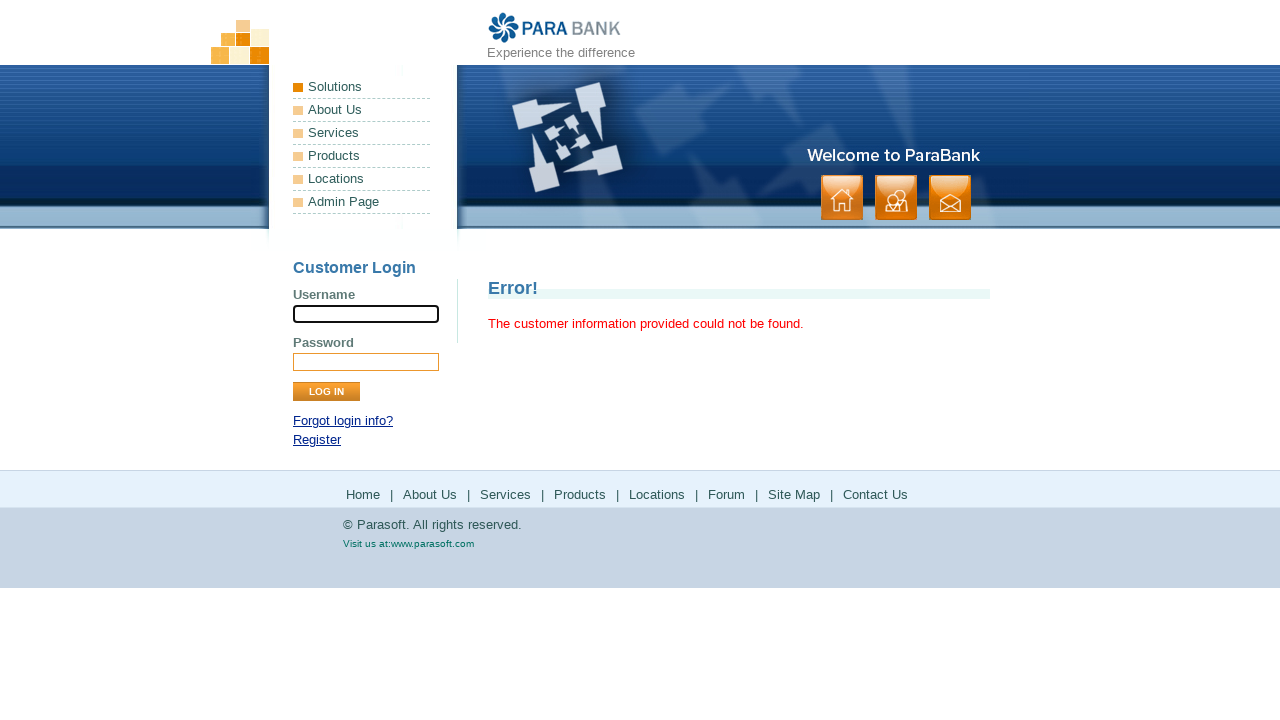

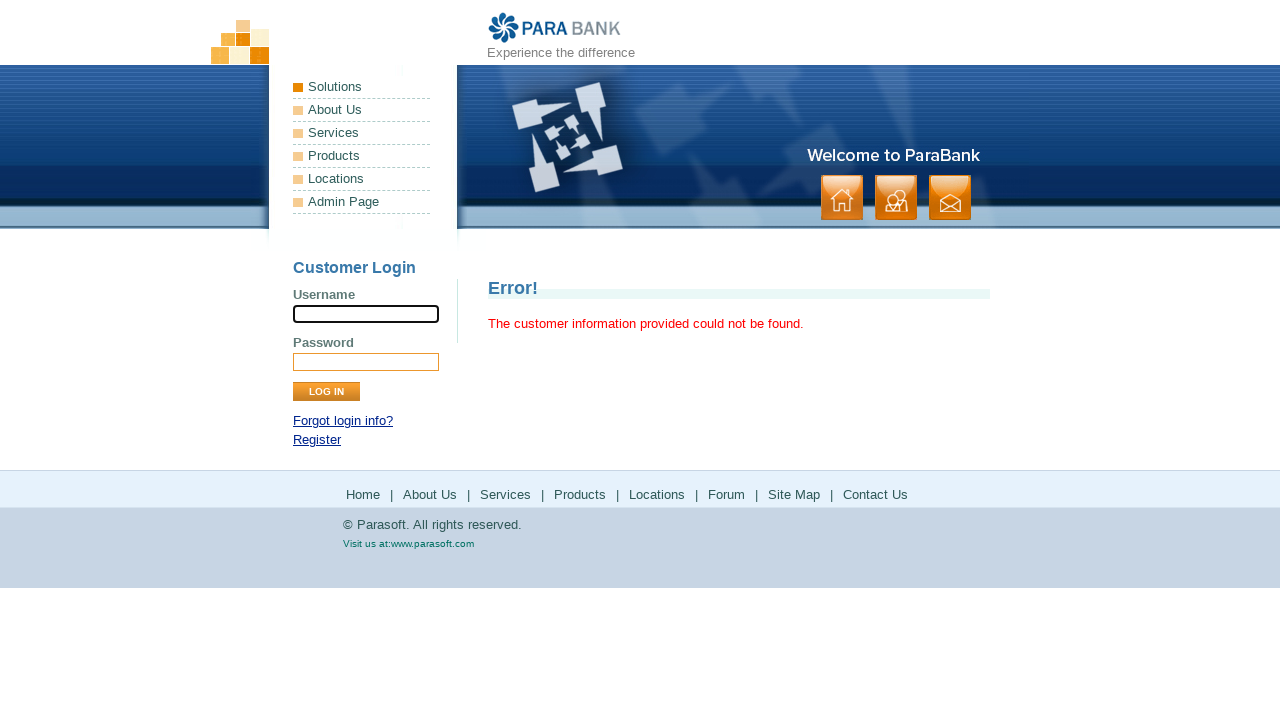